Tests the station search functionality on eRail.in by clearing the station field, entering a city name (BhopalJn), and pressing Enter to search

Starting URL: https://erail.in/

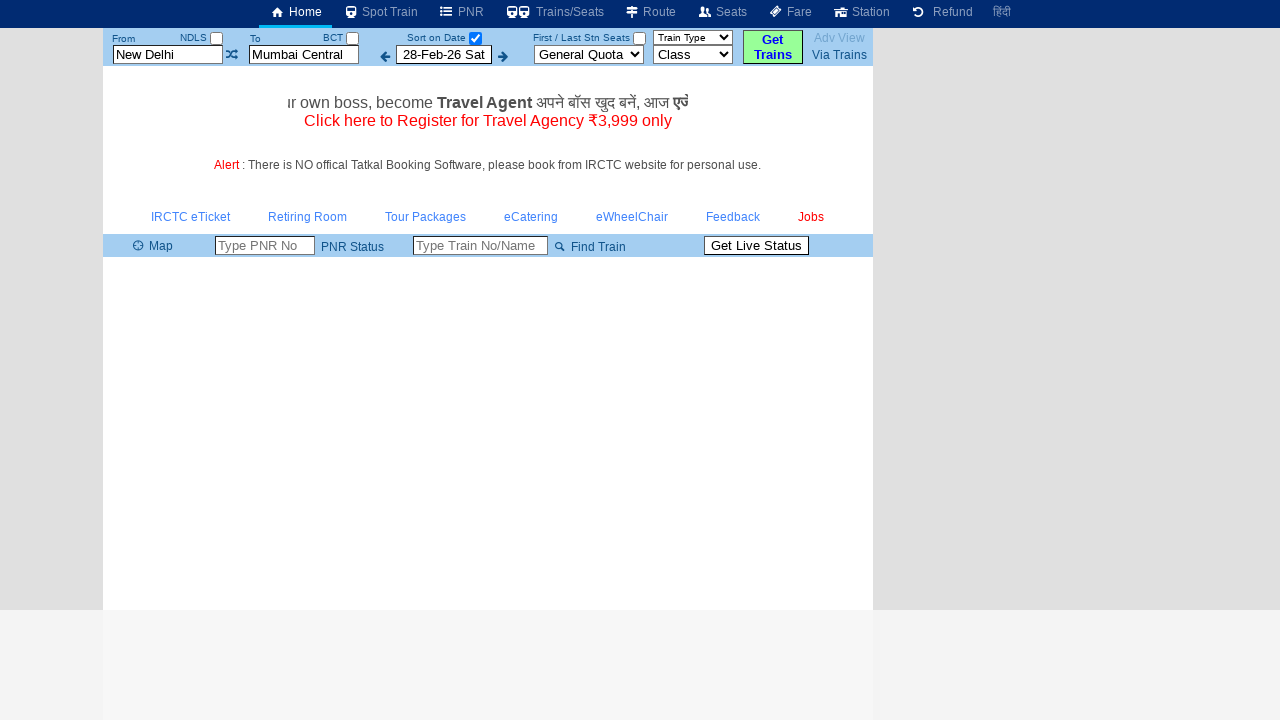

Cleared the station from field on #txtStationFrom
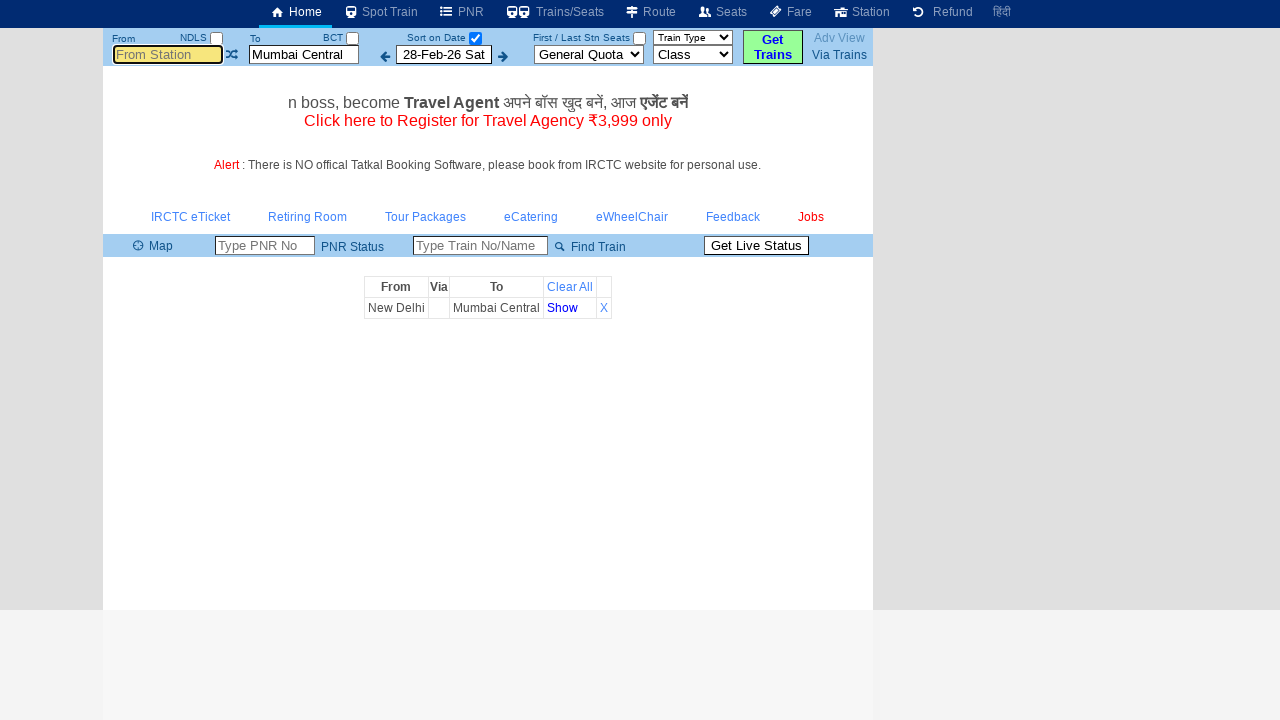

Entered 'BhopalJn' into the station from field on #txtStationFrom
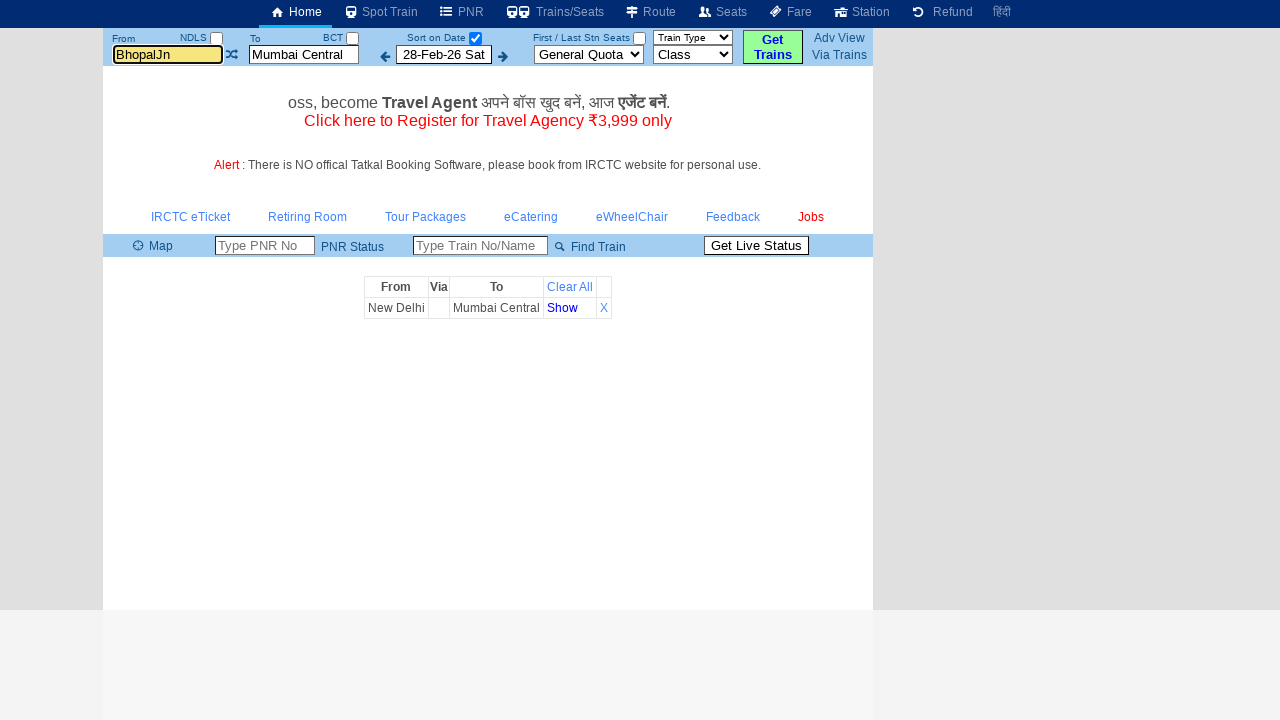

Pressed Enter to search for the station on #txtStationFrom
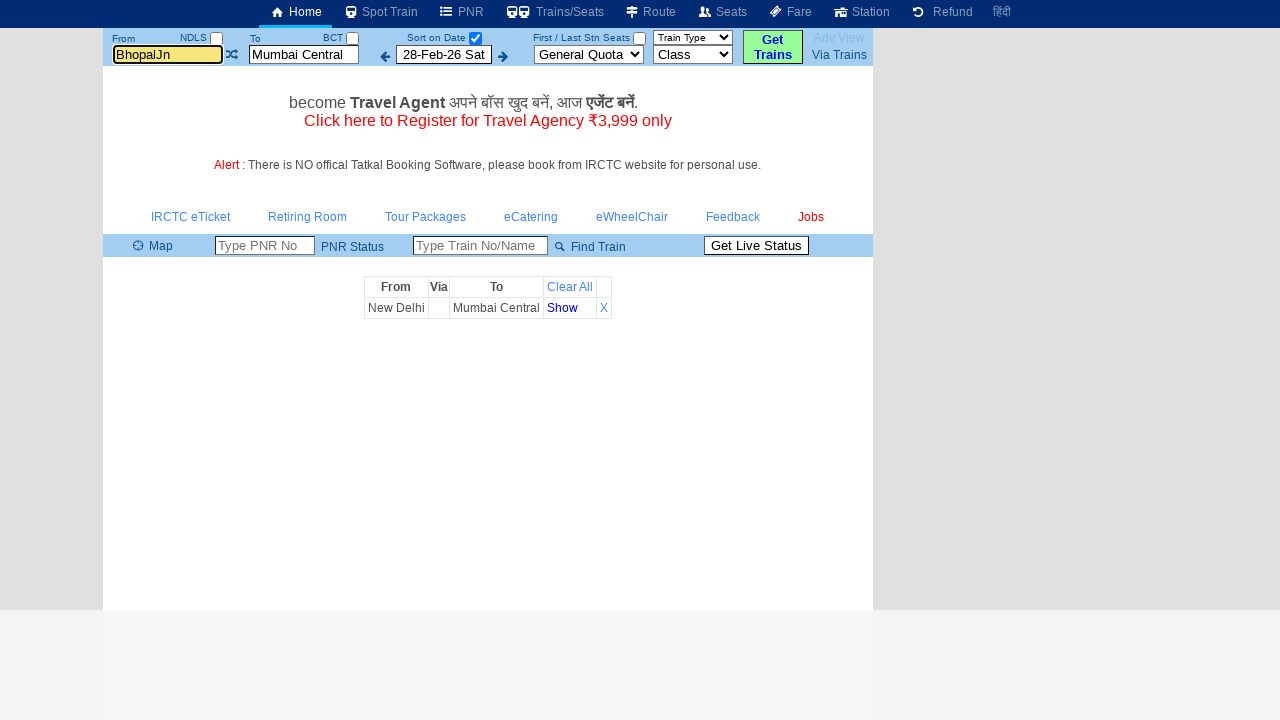

Page loaded and network activity completed
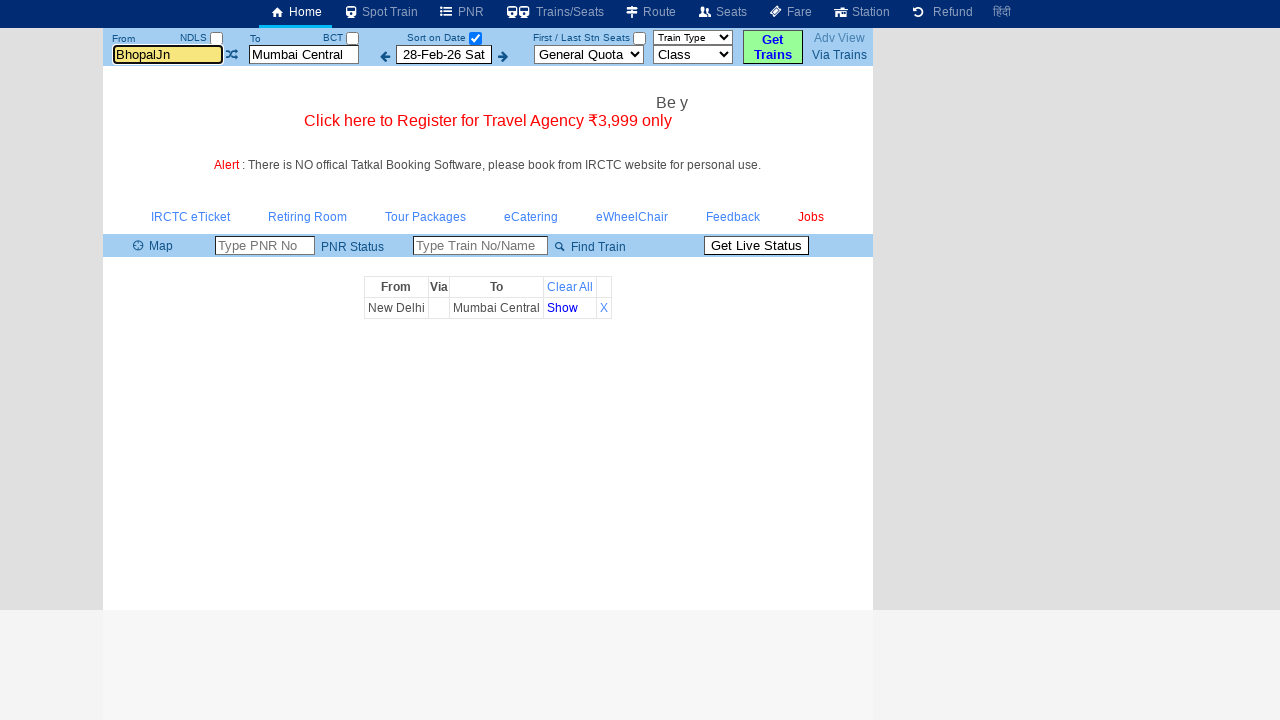

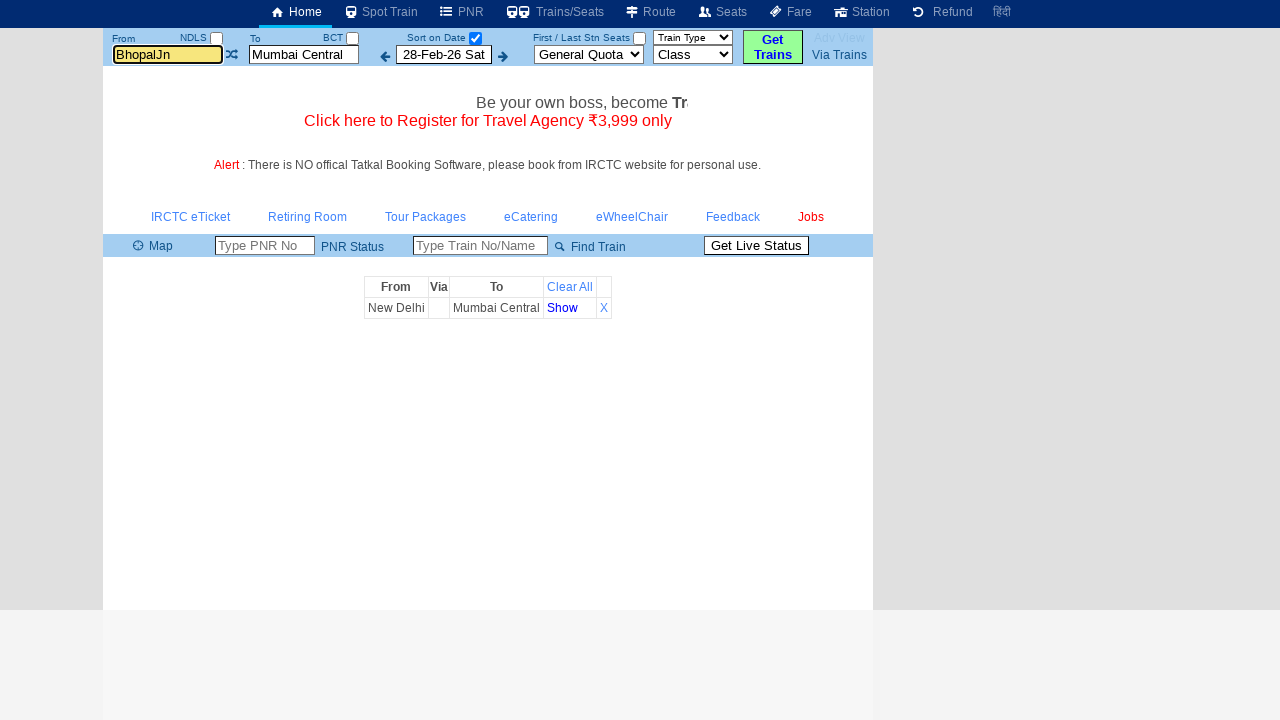